Tests nested frames navigation by clicking on Nested Frames link, switching to nested frames, and verifying content within the middle frame

Starting URL: https://the-internet.herokuapp.com/

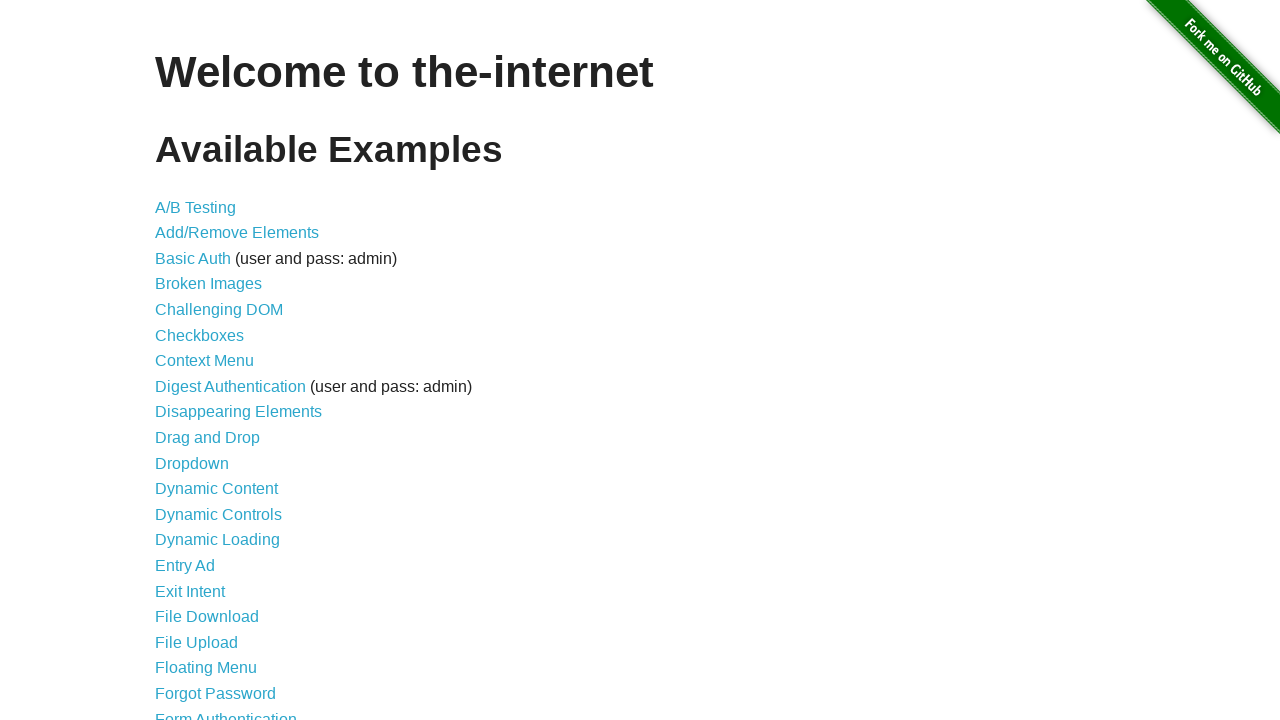

Clicked on Nested Frames link at (210, 395) on text=Nested Frames
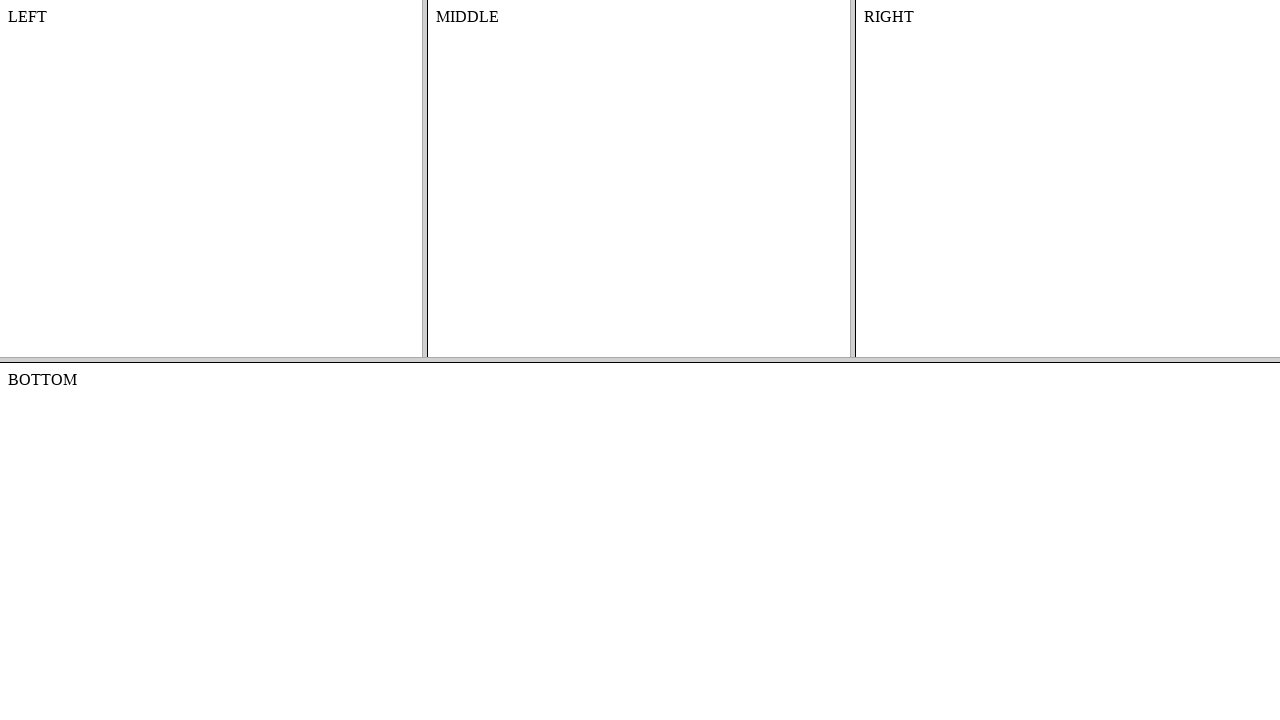

Frames page loaded
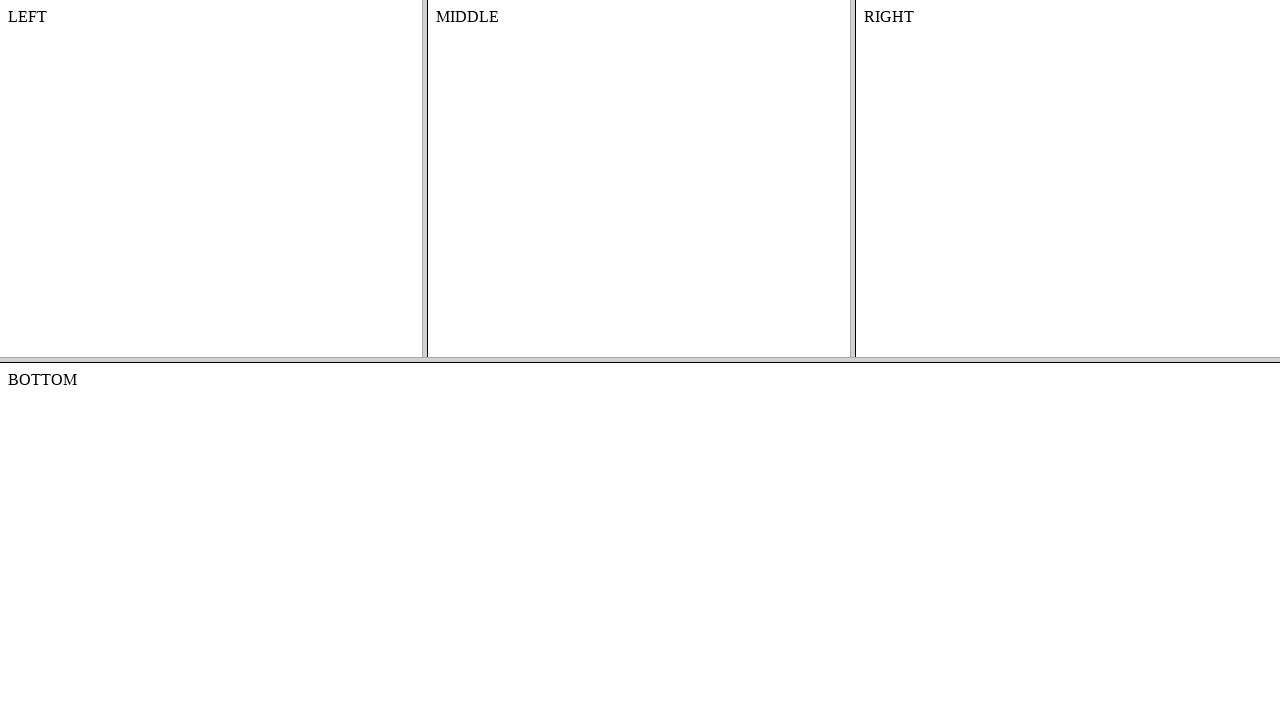

Located top frame
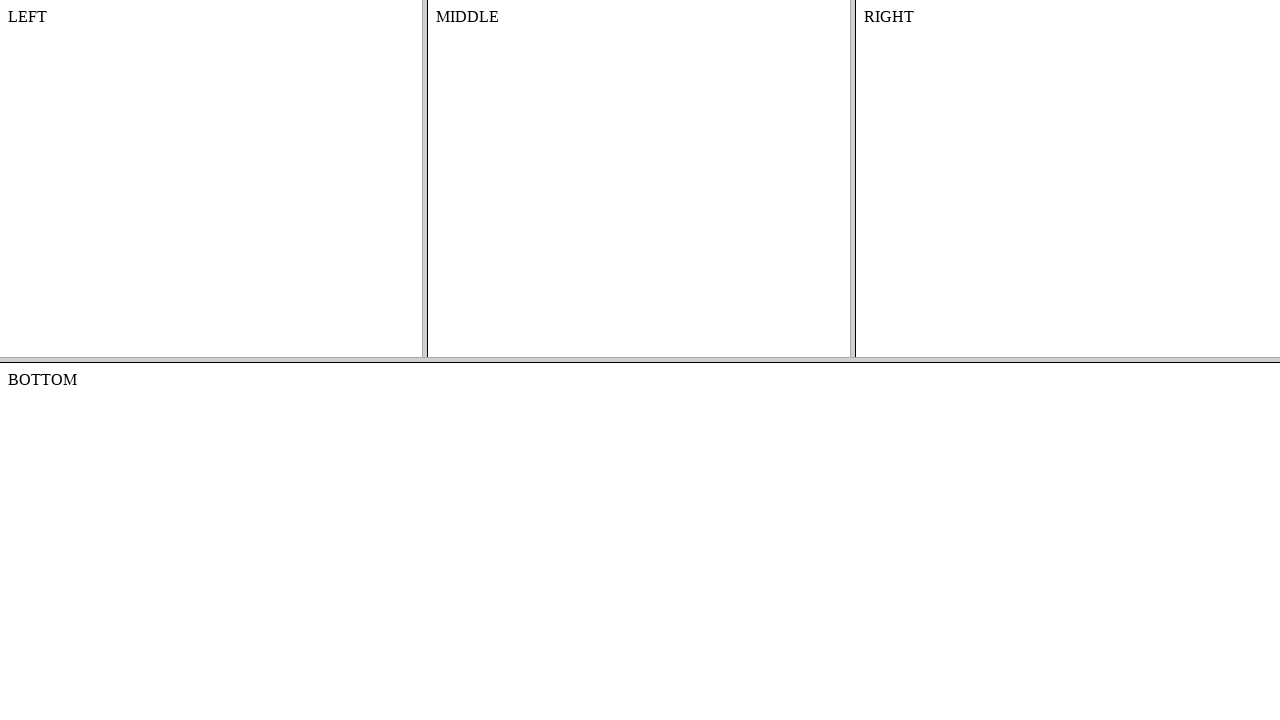

Located middle frame nested within top frame
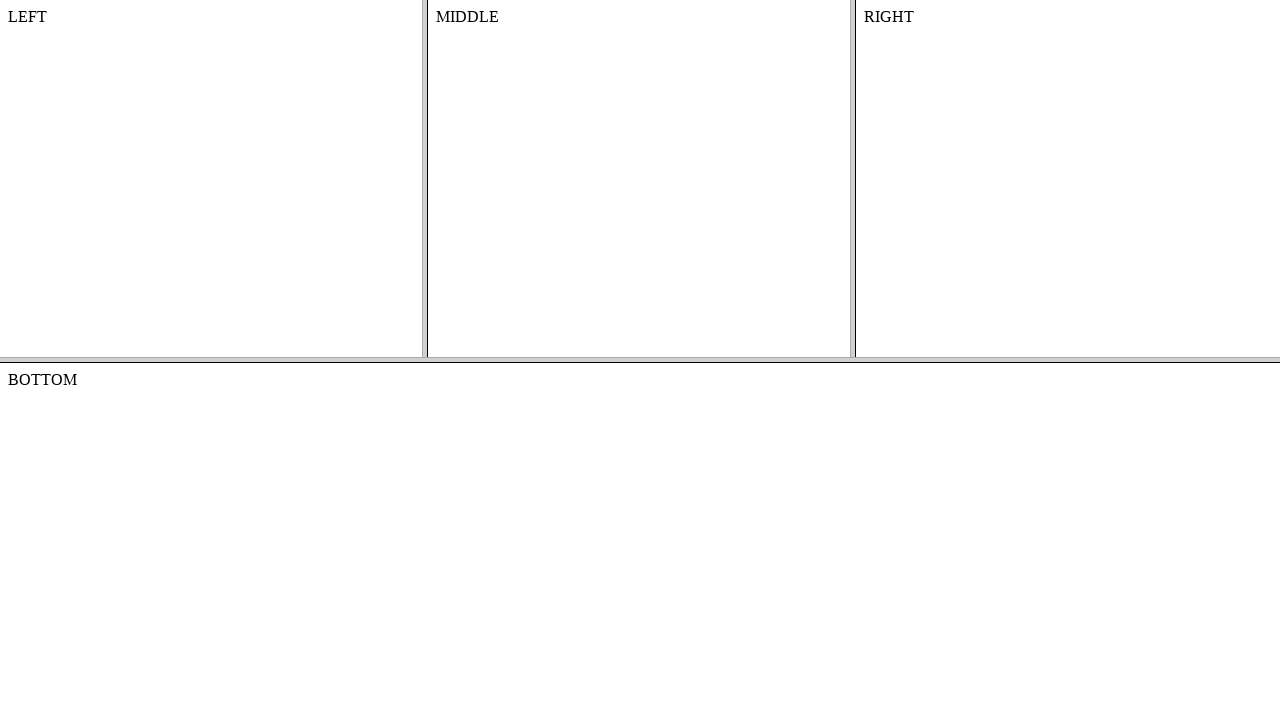

Content element verified in middle frame
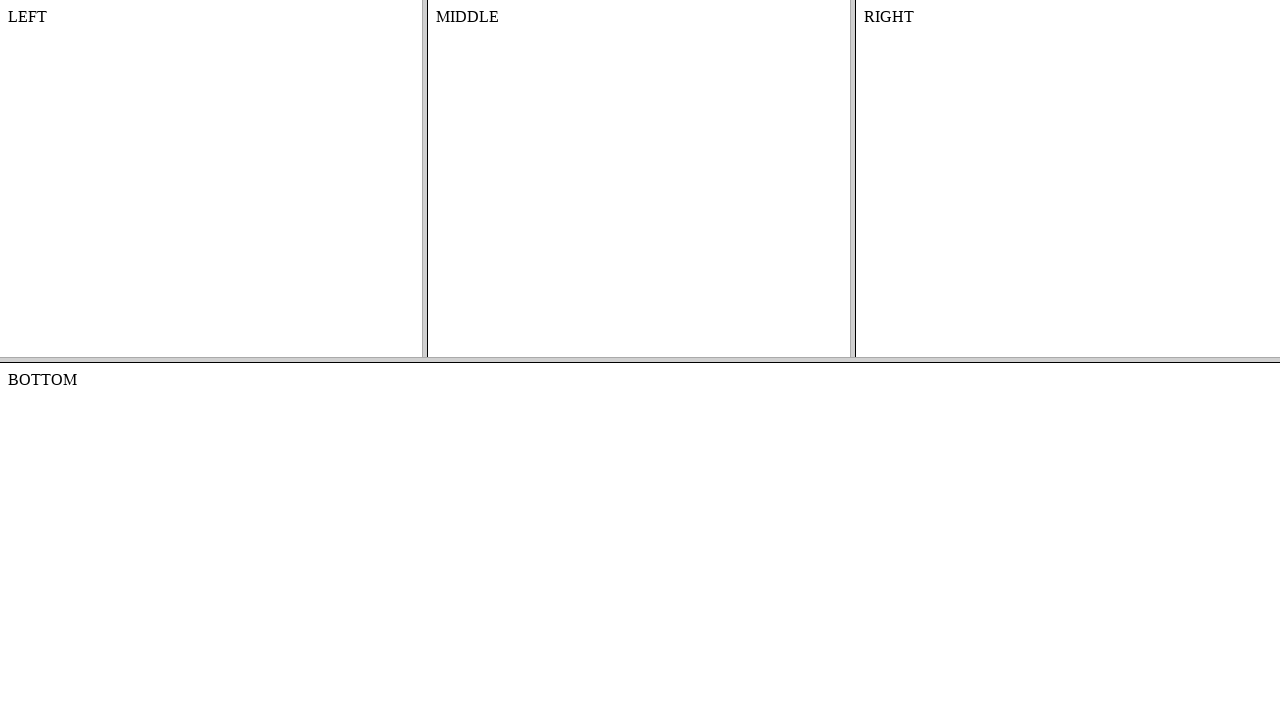

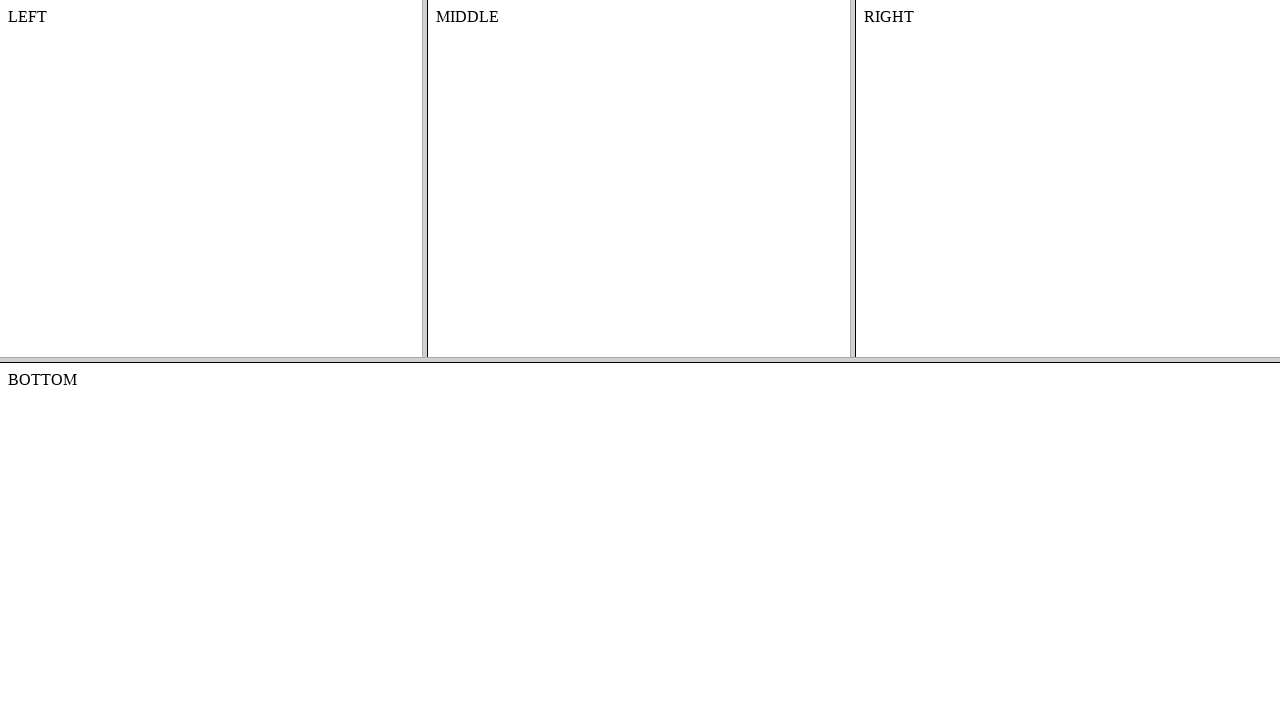